Navigates to The Star Malaysia news website, clicks on the Sport section, clicks the "Load More" button to expand content, and verifies article headlines are present.

Starting URL: https://www.thestar.com.my/

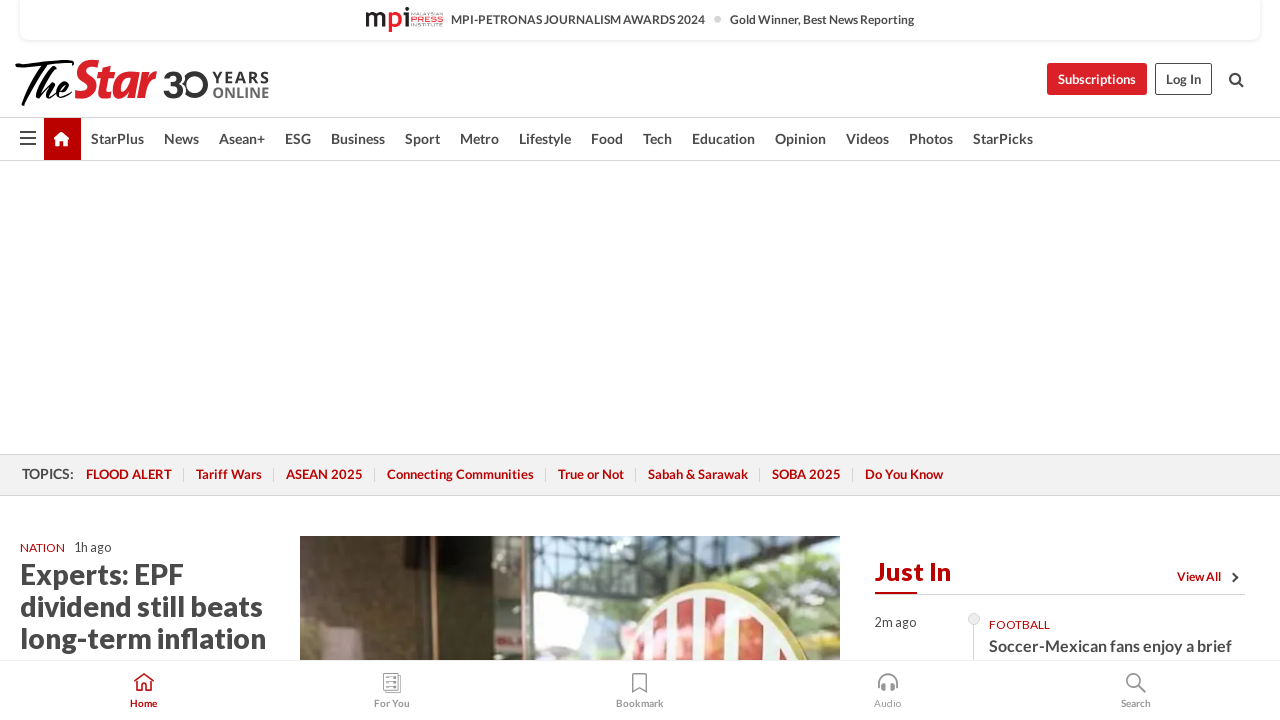

Clicked on the Sport section link at (422, 139) on a:has-text('Sport')
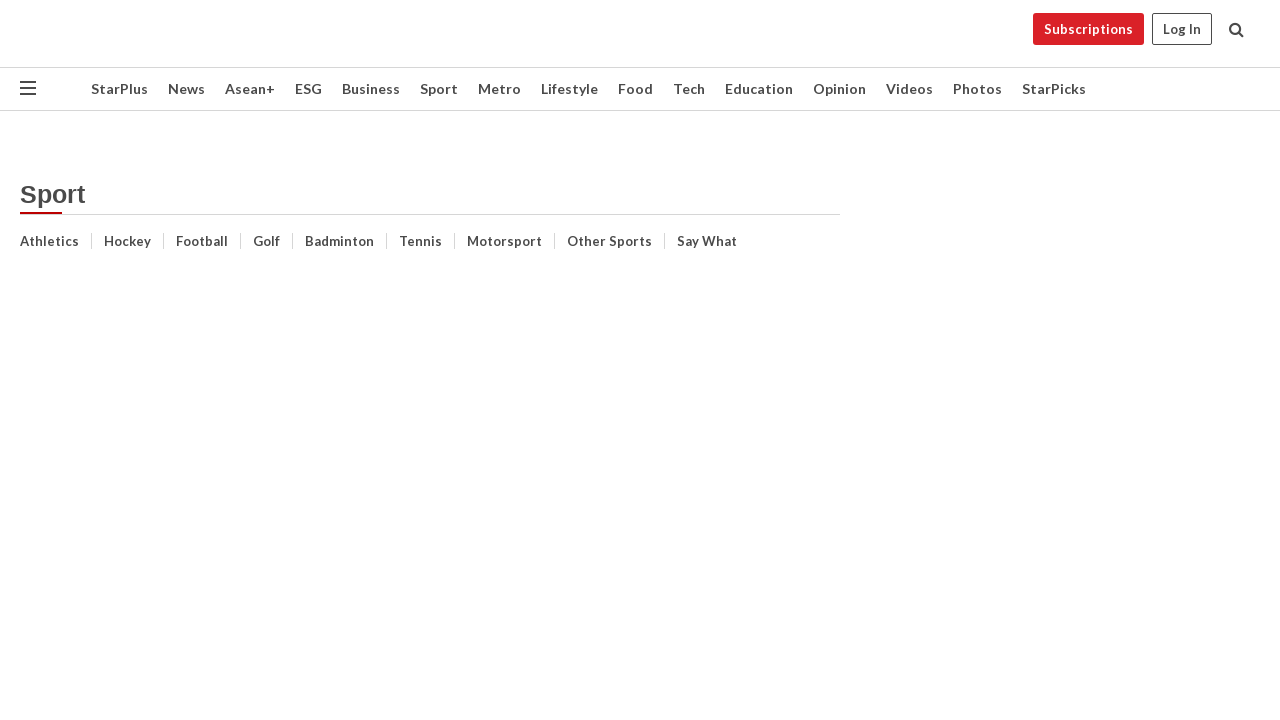

Sport section page loaded
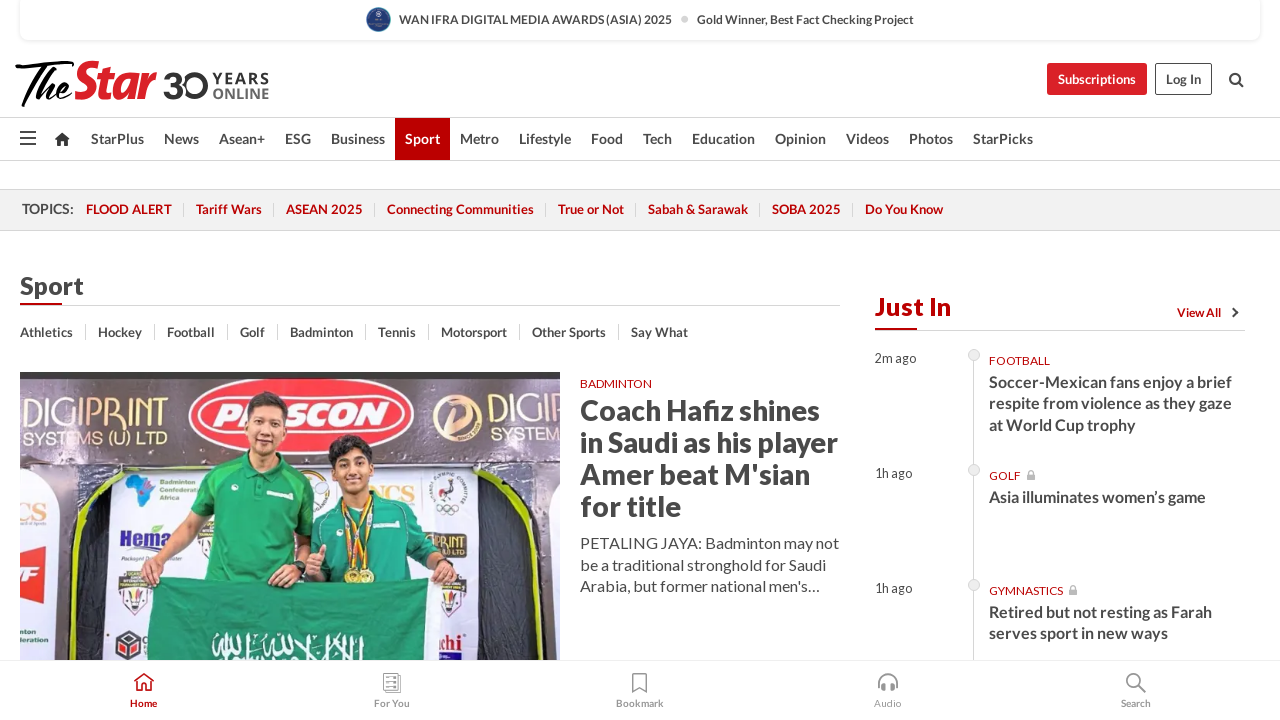

Clicked the 'Load More Stories' button to expand content at (430, 360) on #loadMorestories
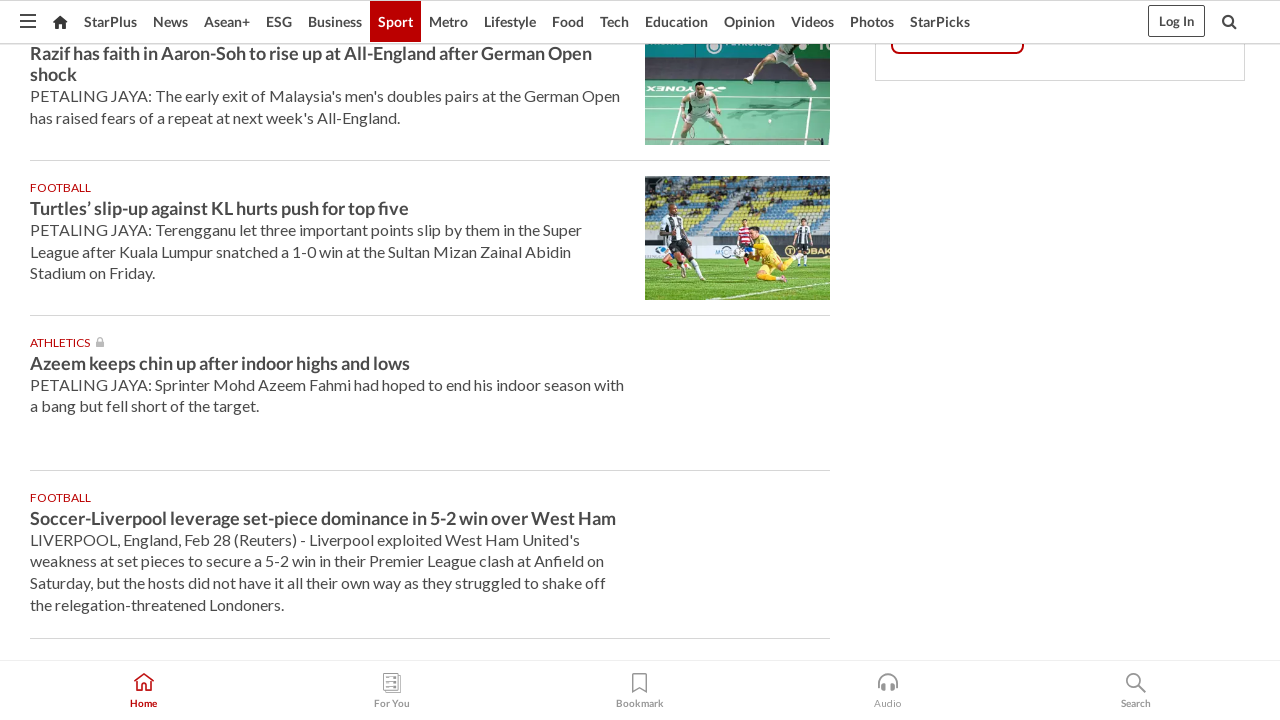

Waited 2 seconds for additional content to load
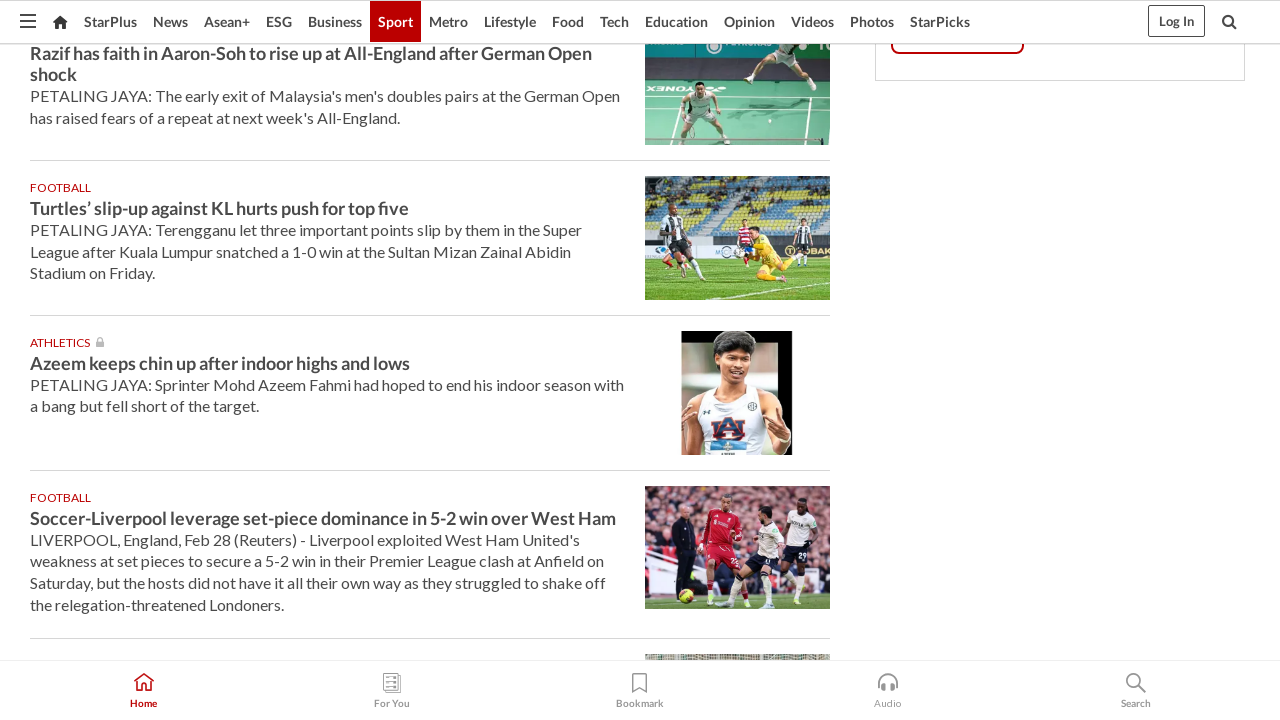

Article headlines verified in the main content area
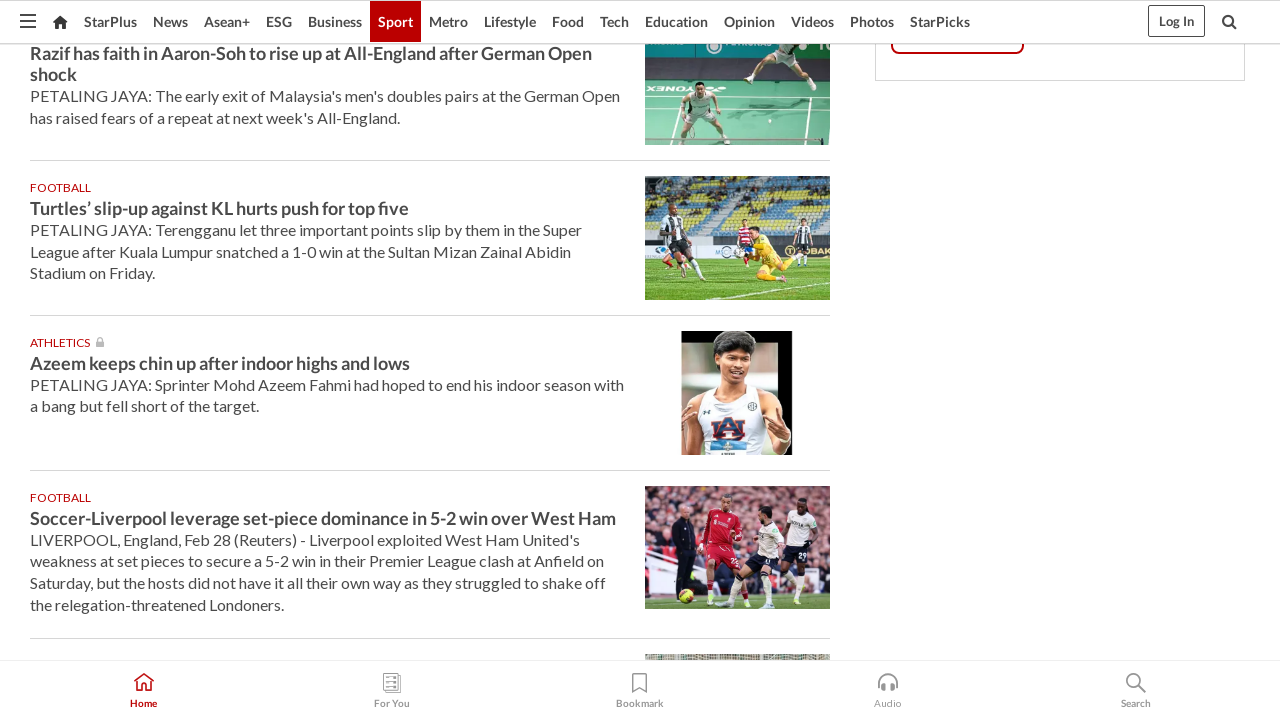

Located the first article link in the section
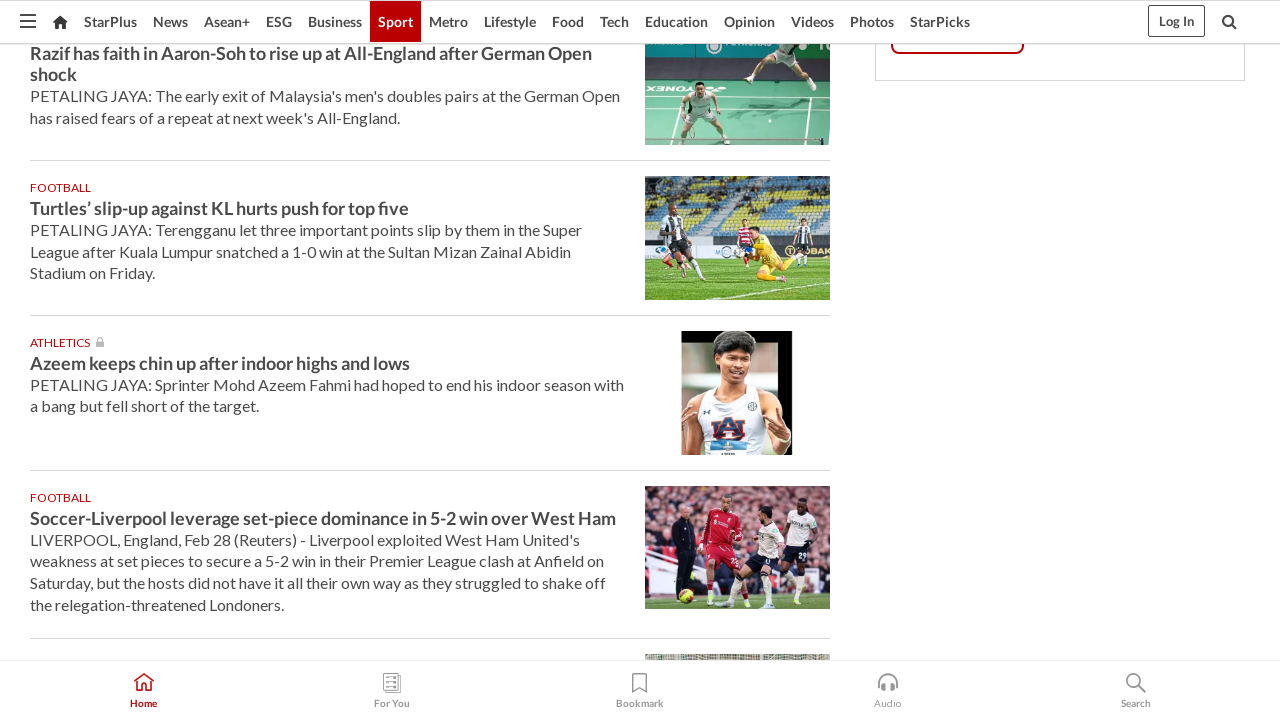

Clicked on the first article link at (700, 409) on main h2 a >> nth=0
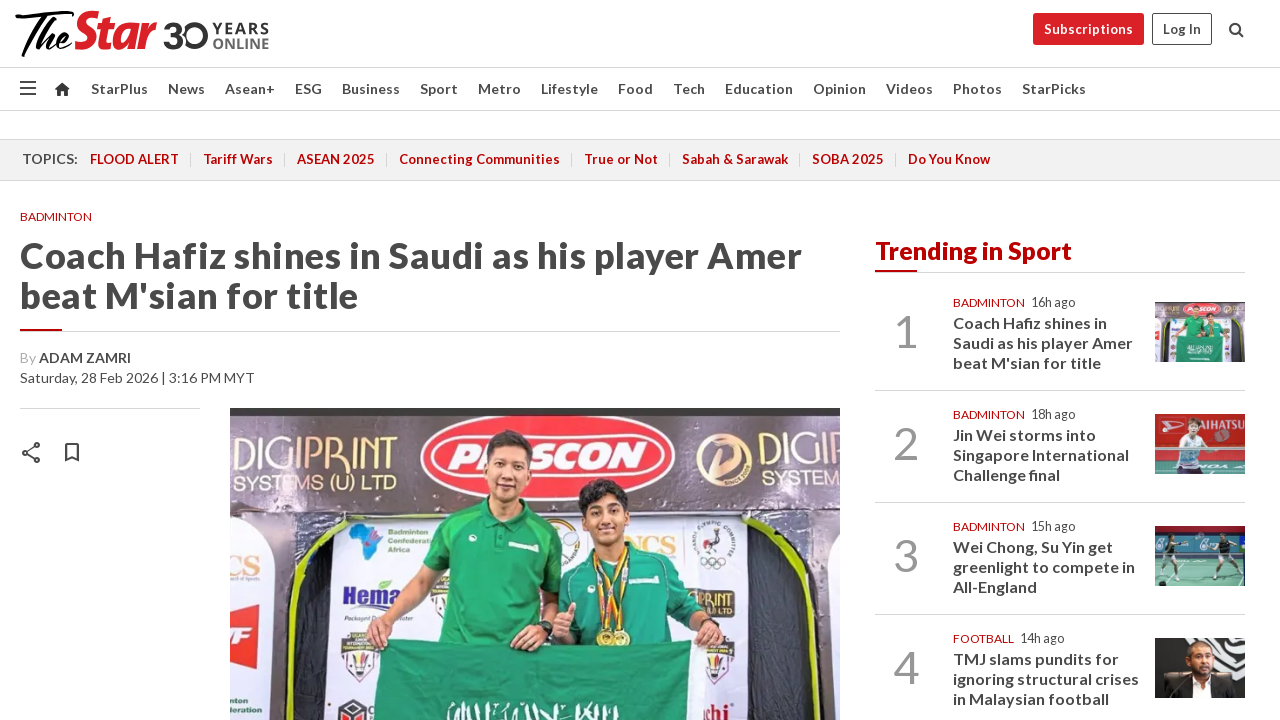

Article page loaded
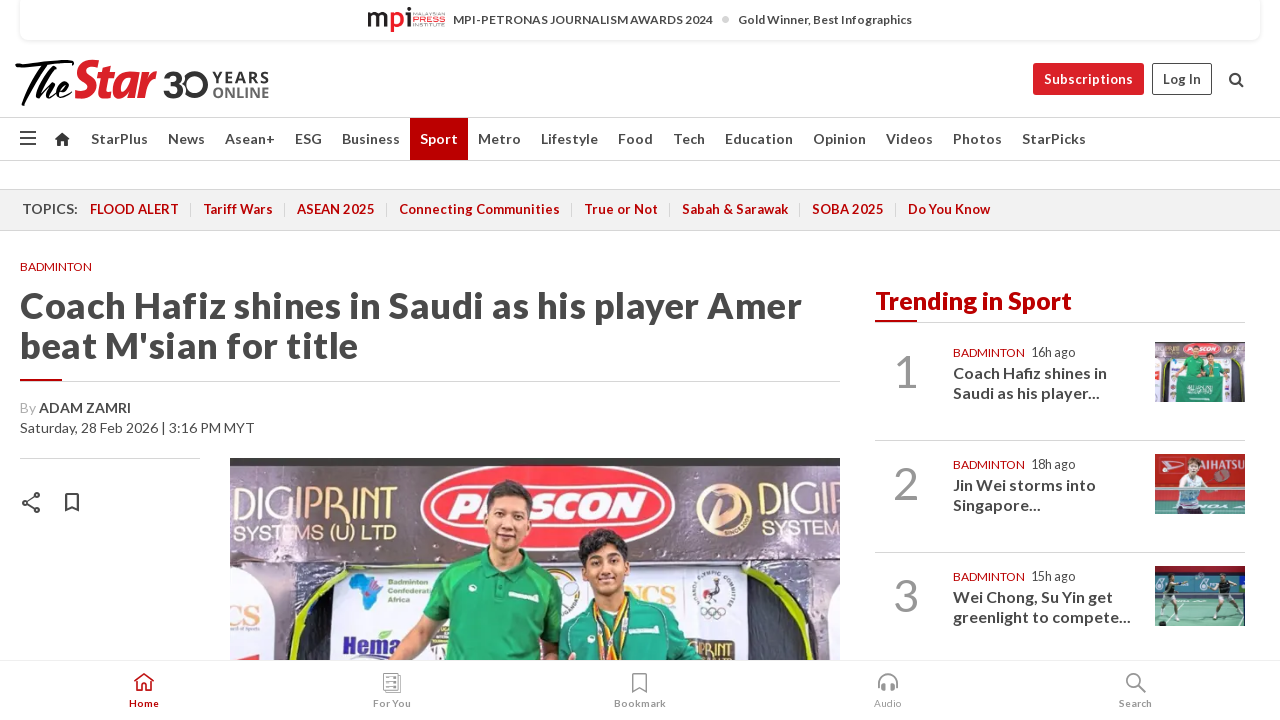

Navigated back to the Sport section
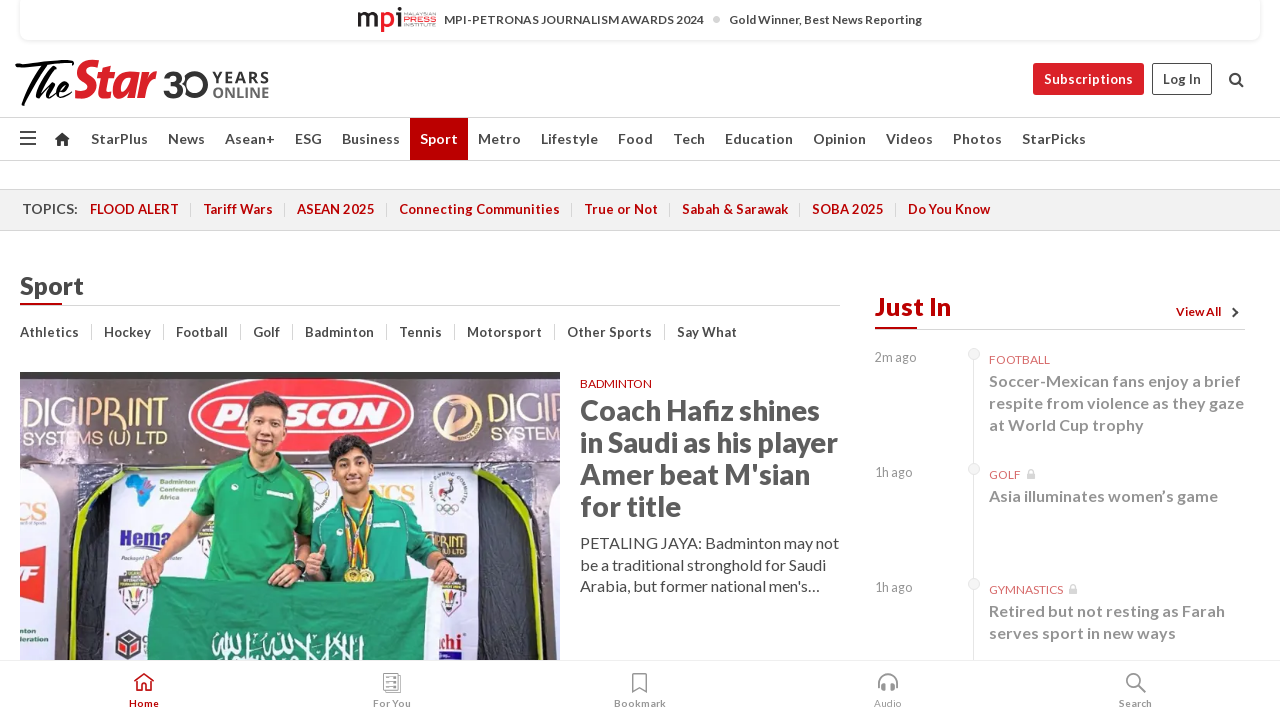

Sport section reloaded with article headlines visible
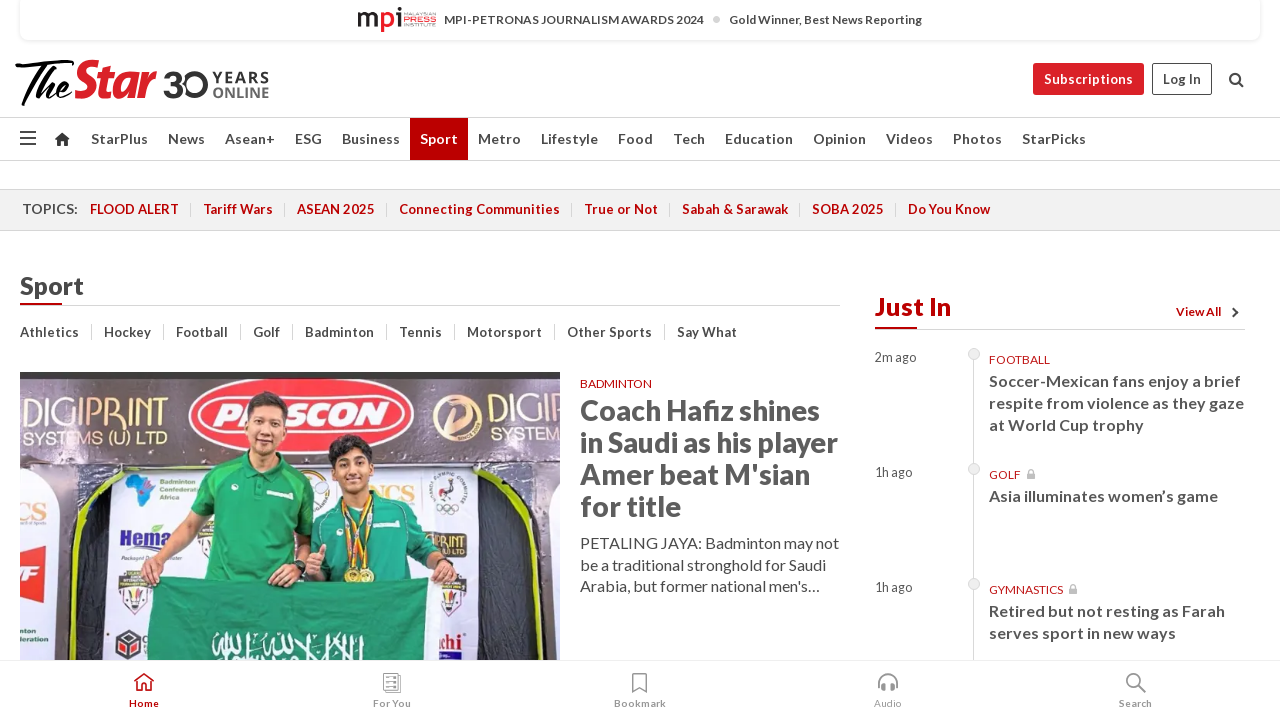

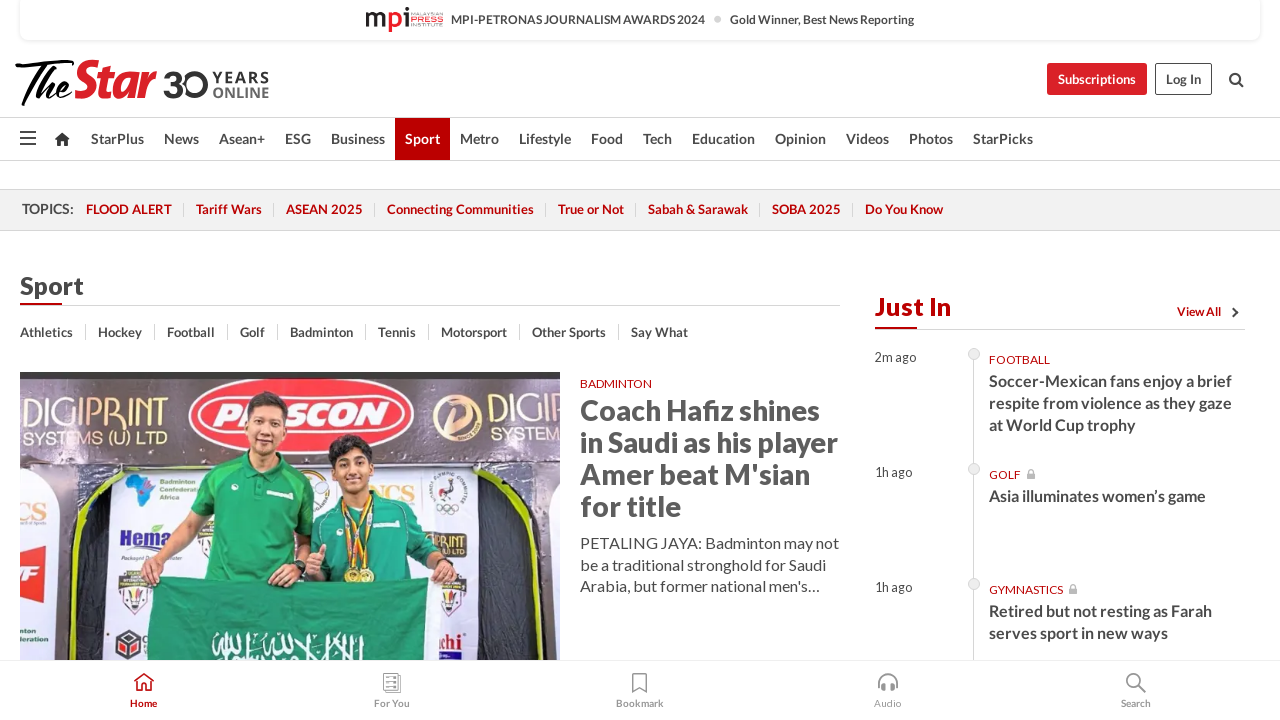